Navigates to the SelectorHub XPath practice page and verifies the page loads successfully by checking the current URL.

Starting URL: https://selectorshub.com/xpath-practice-page/

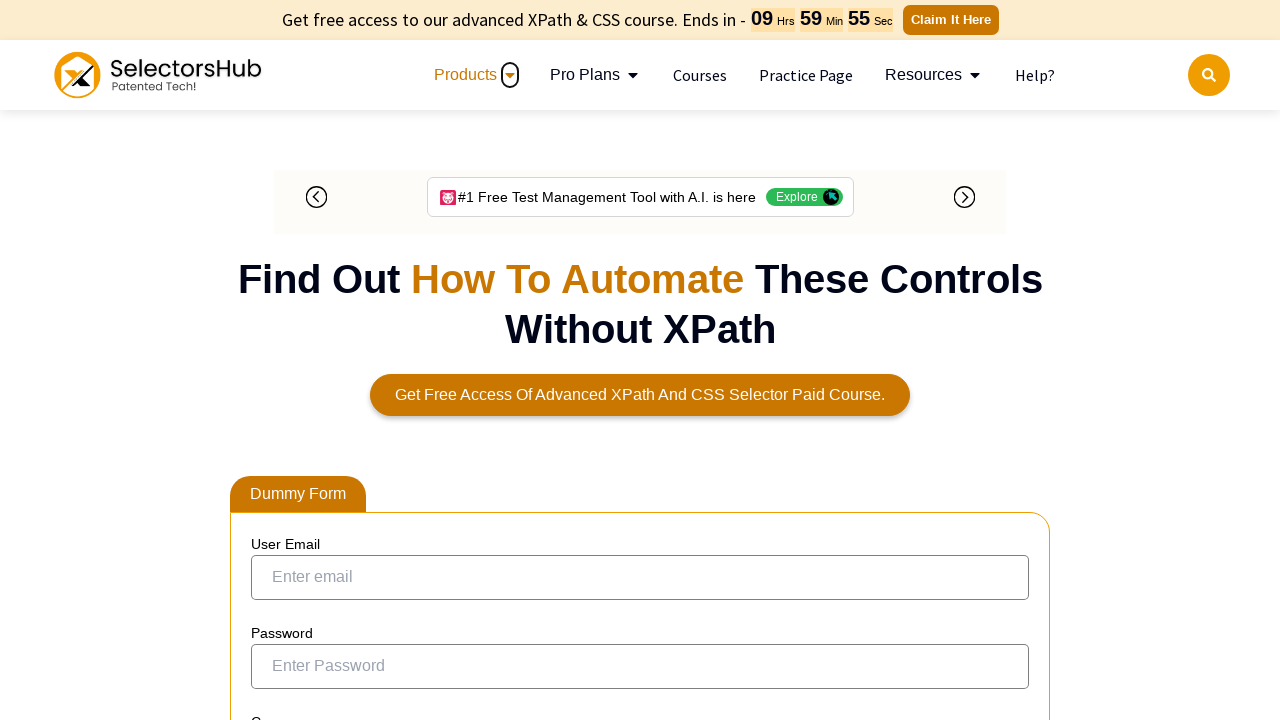

Waited for page to reach domcontentloaded state
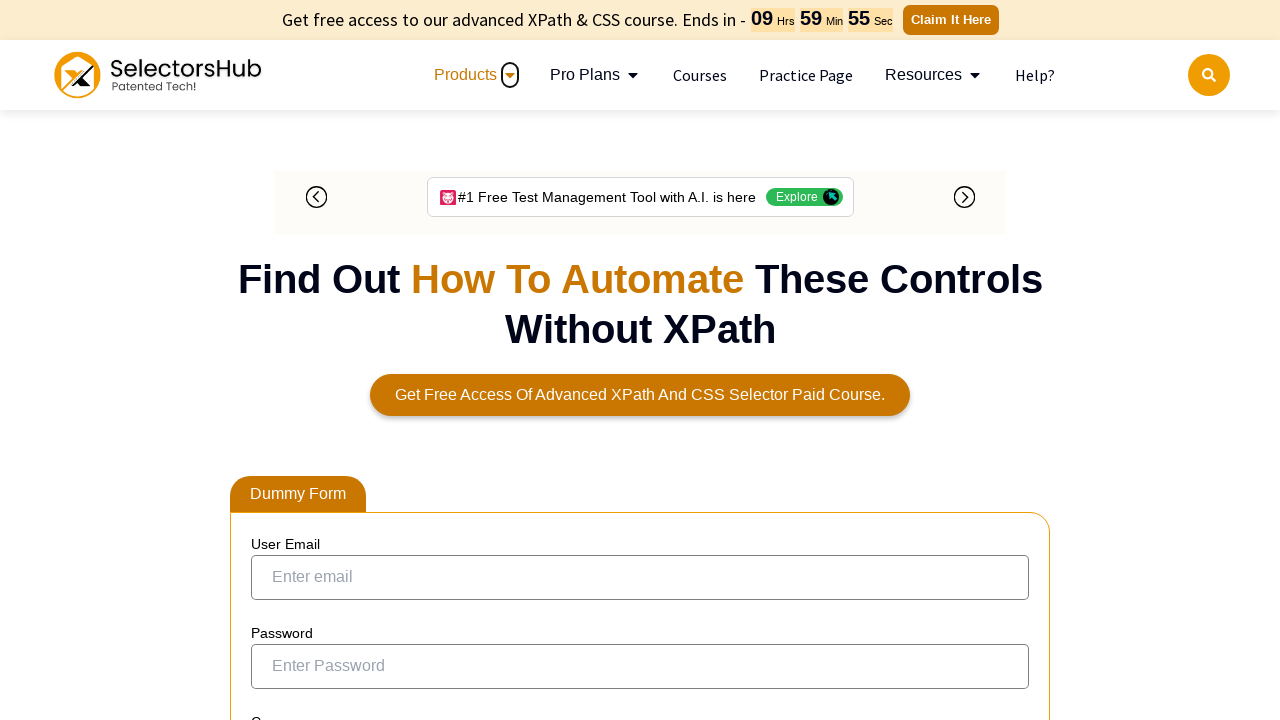

Verified that current URL contains 'xpath-practice-page'
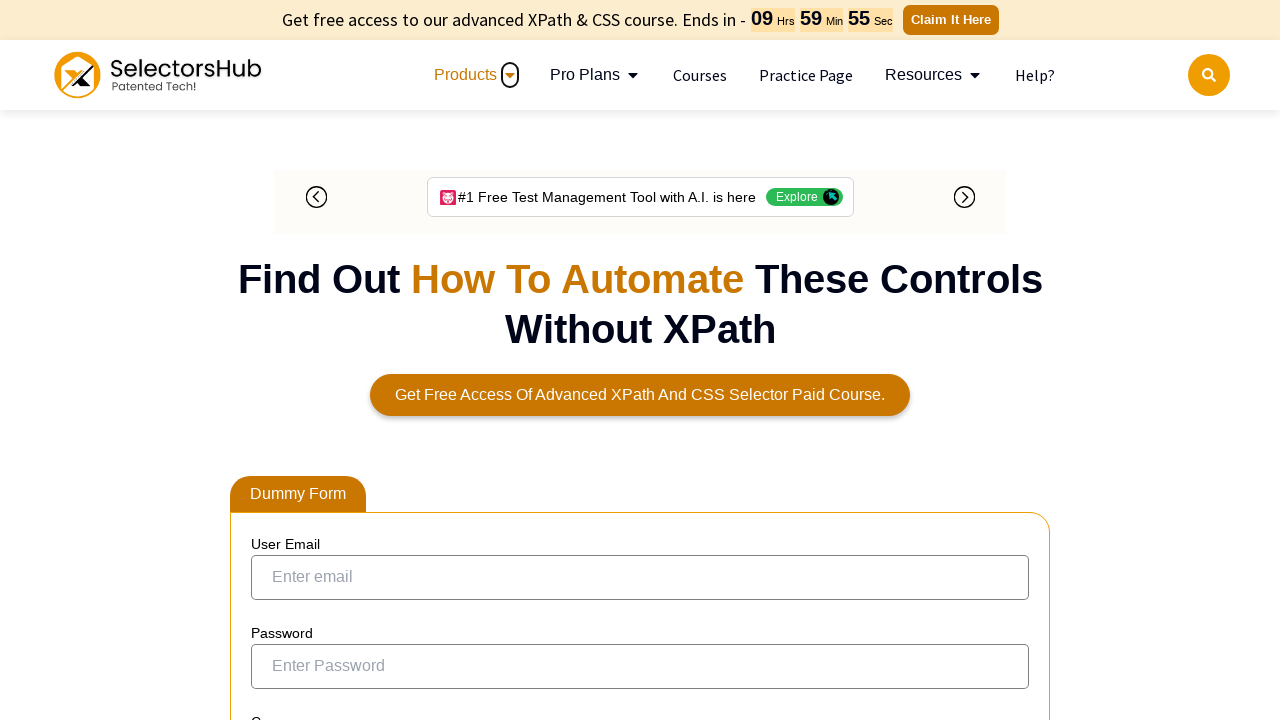

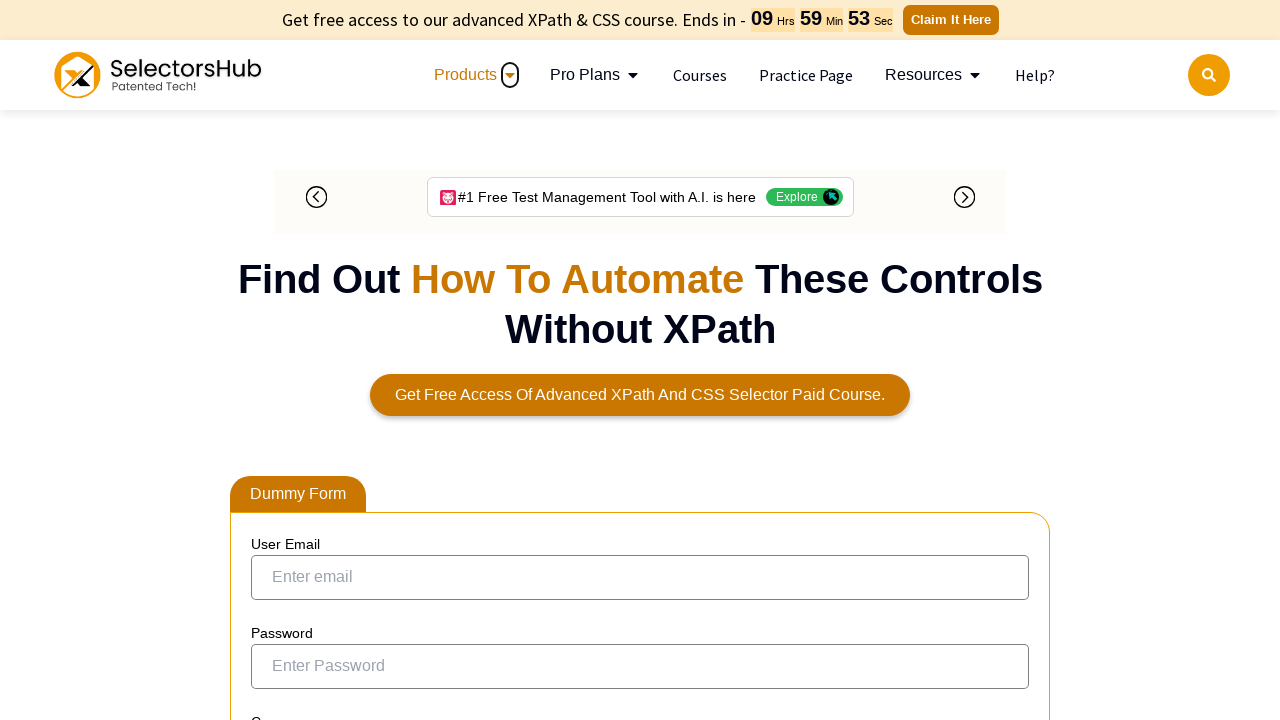